Tests HTML5 drag and drop functionality between two columns

Starting URL: http://the-internet.herokuapp.com/drag_and_drop

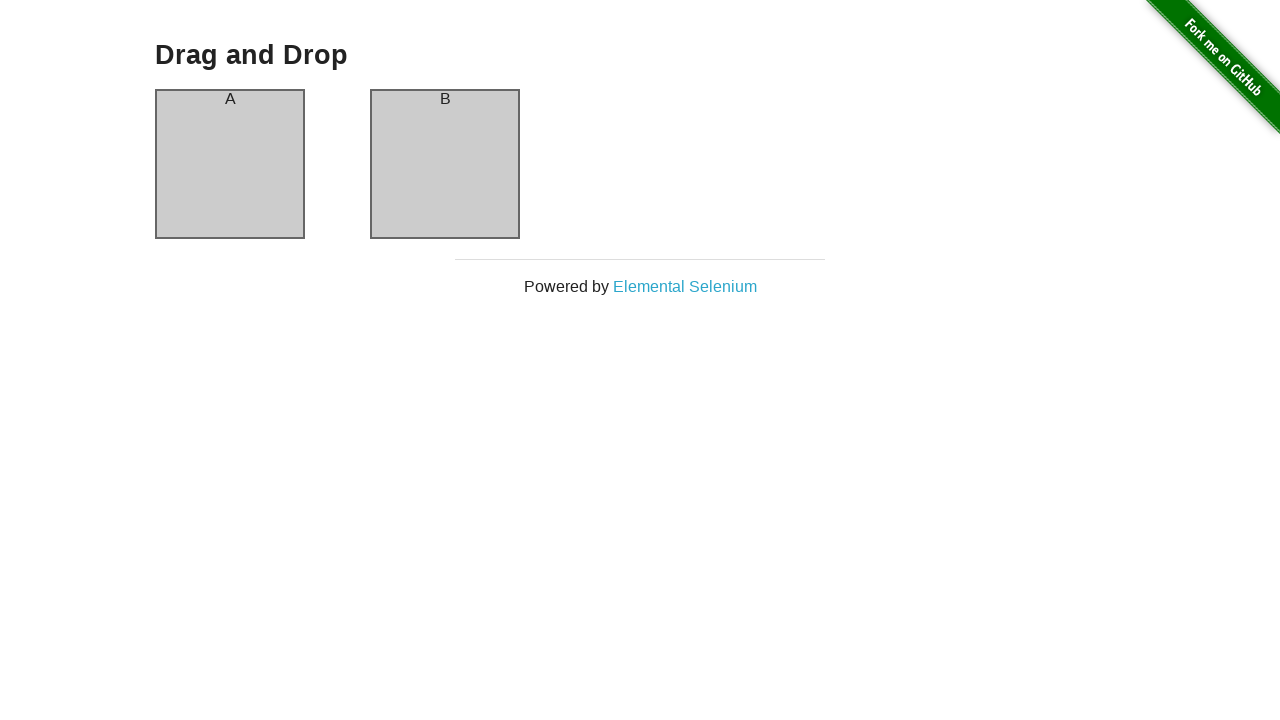

Dragged column A to column B using HTML5 drag and drop at (445, 164)
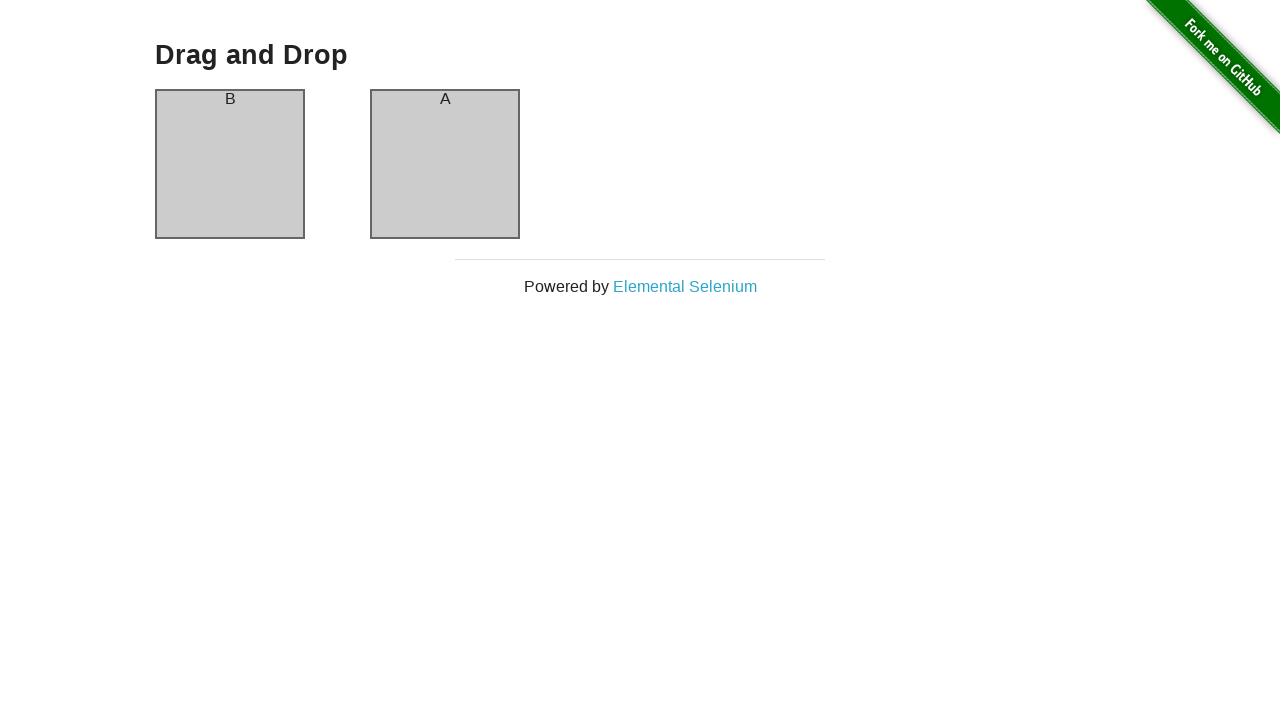

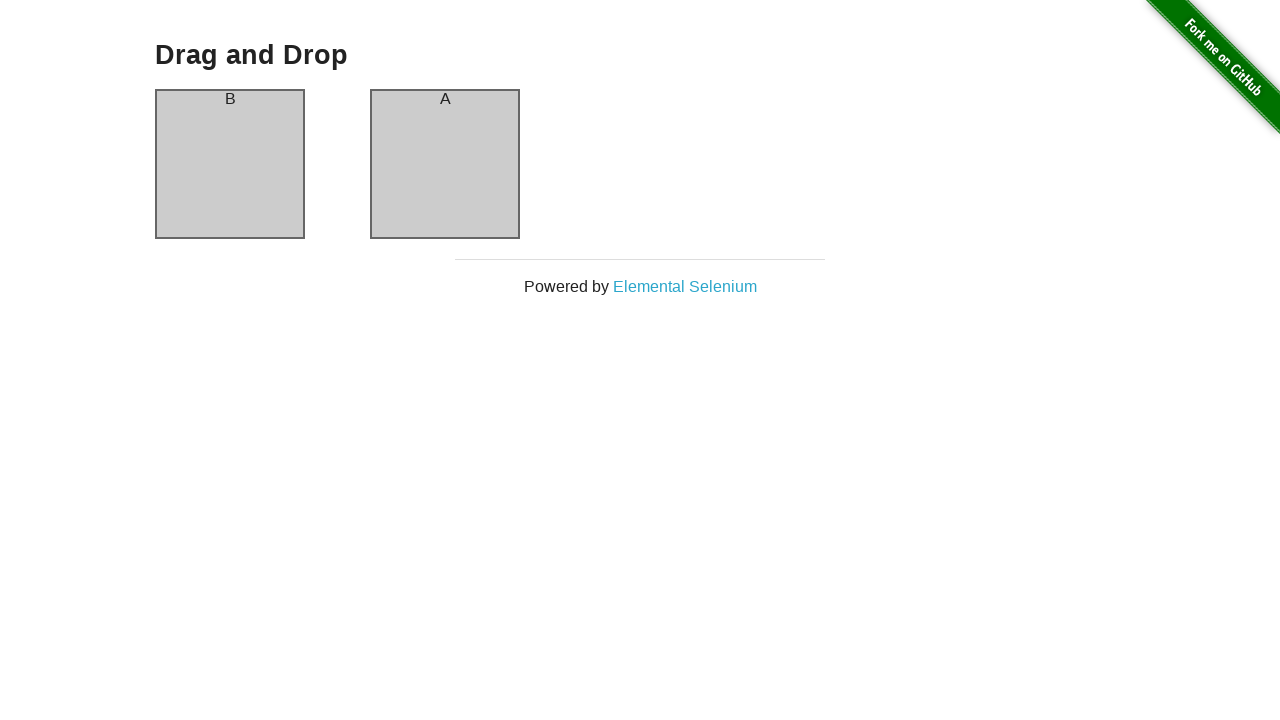